Tests file download functionality by clicking a download link on the Selenium downloads page

Starting URL: https://www.selenium.dev/downloads/

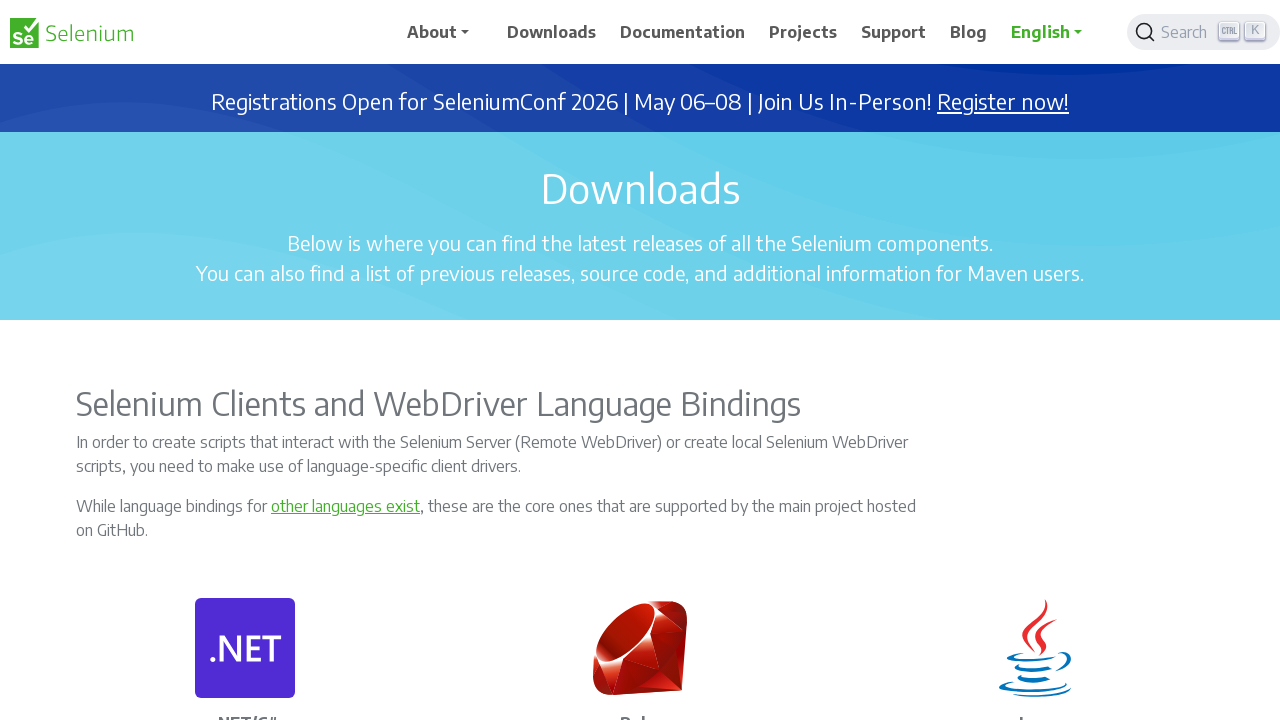

Clicked download link on Selenium downloads page at (830, 361) on body > div > main > div:nth-child(5) > div.col-sm-6.py-3.ps-0.pe-3 > div > div >
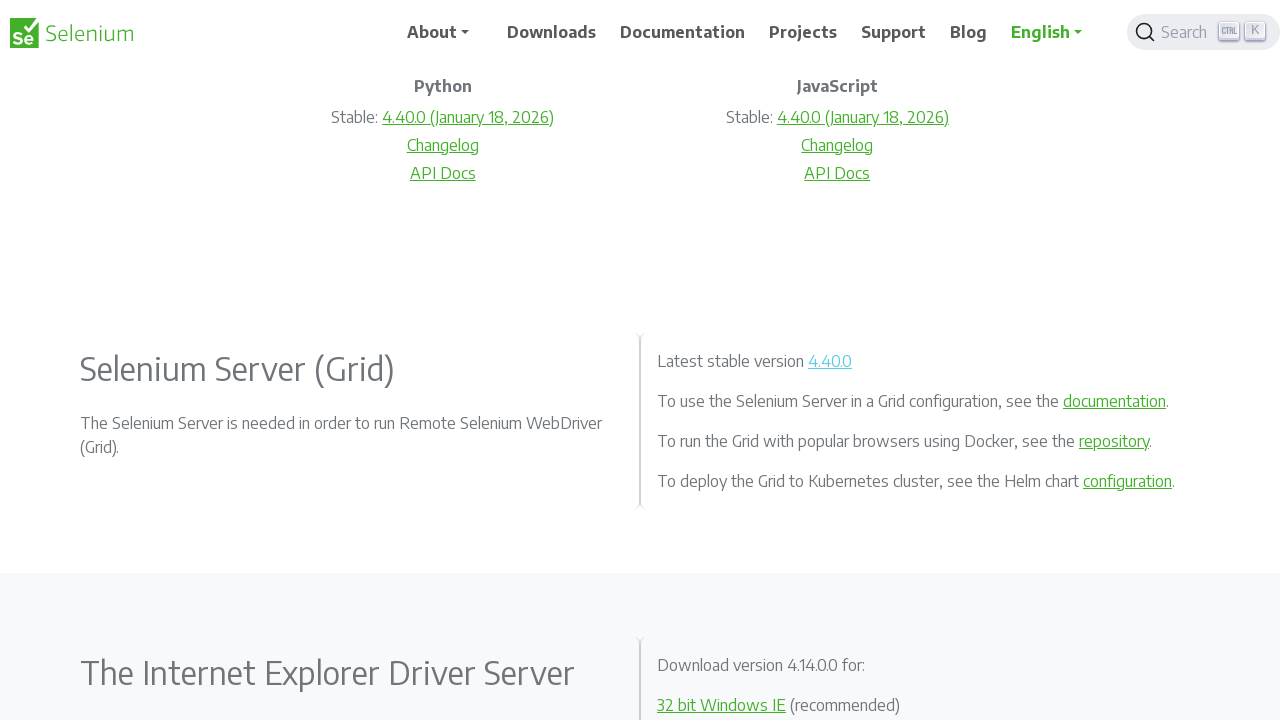

File download initiated and download object retrieved
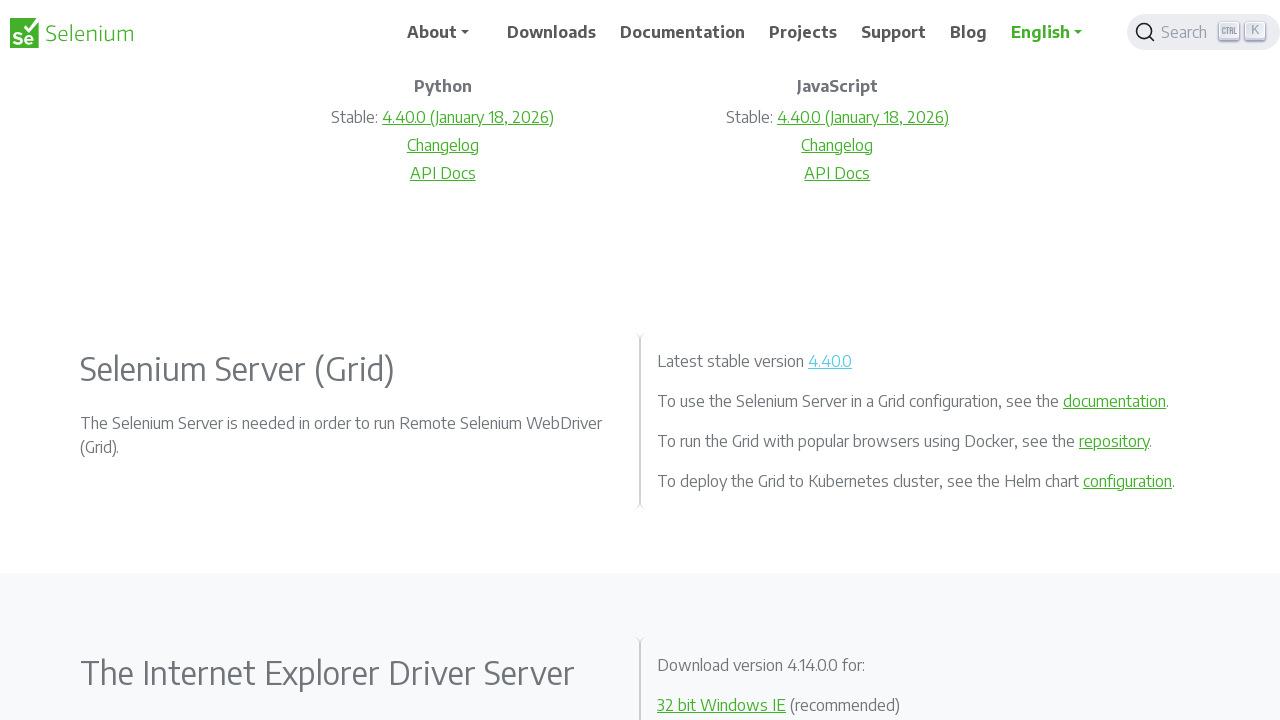

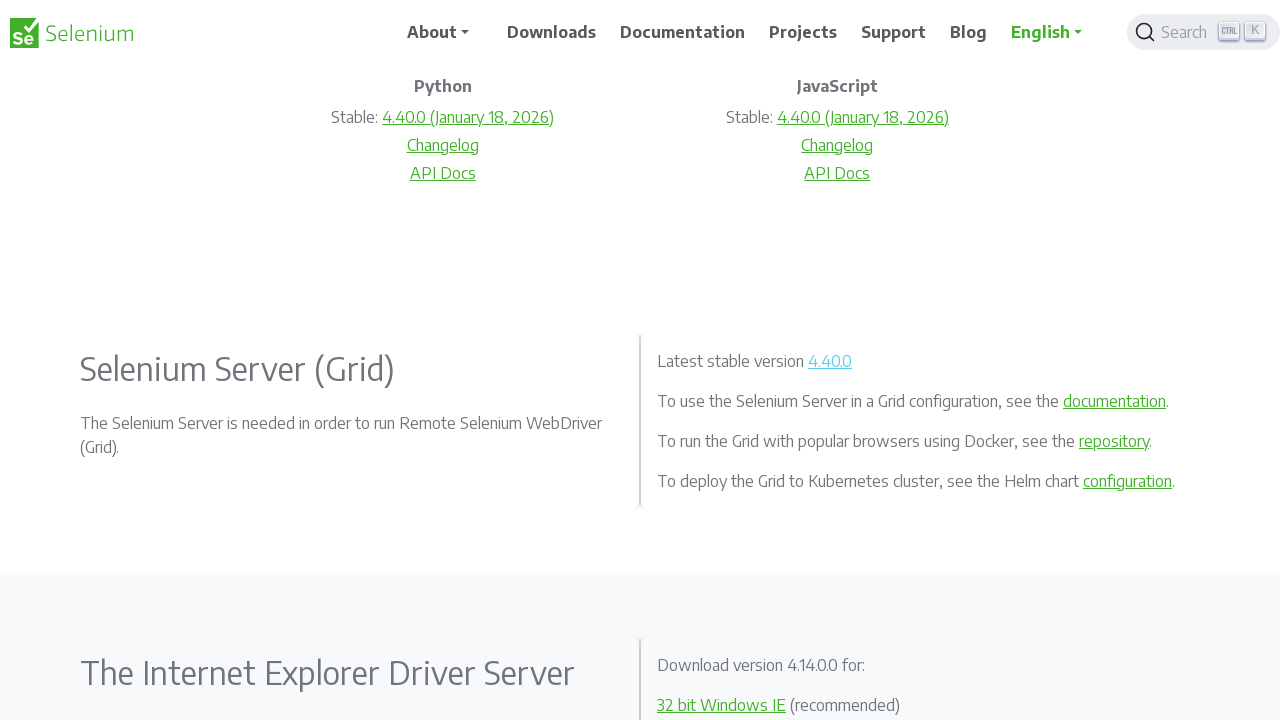